Tests date picker functionality by selecting a specific date (September 20, 2027) through year, month, and day selection

Starting URL: https://rahulshettyacademy.com/seleniumPractise/#/offers

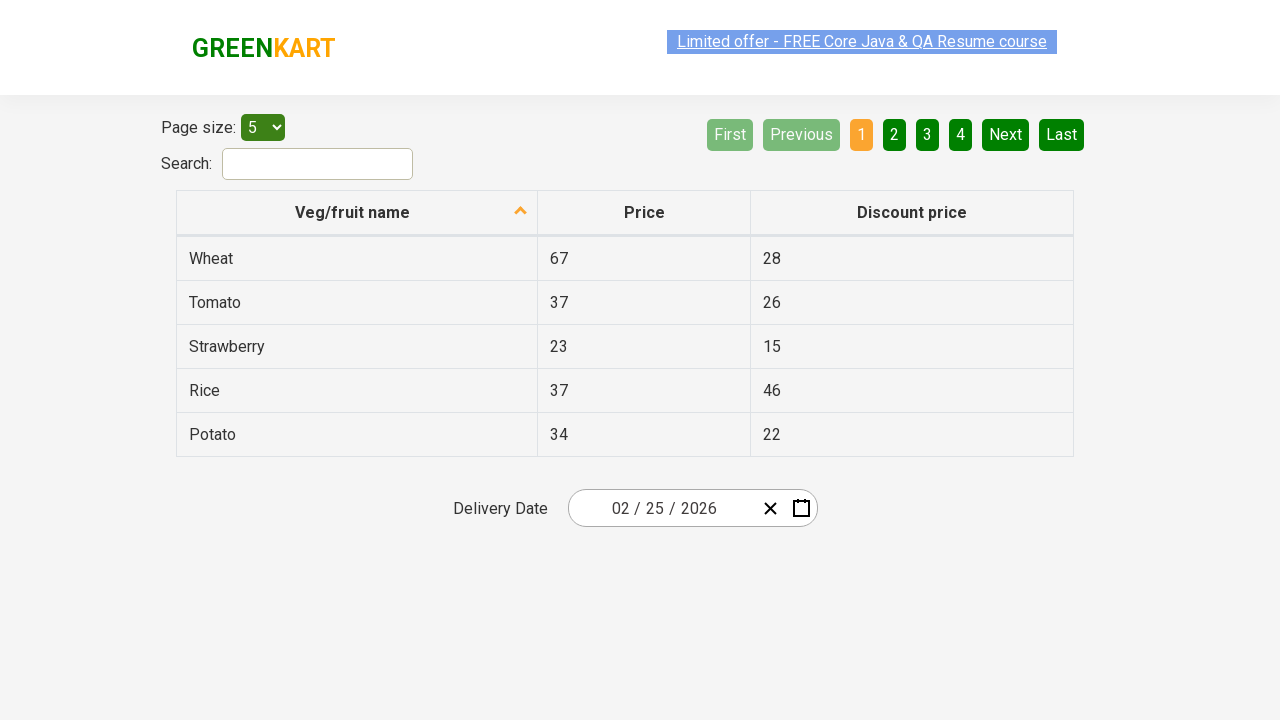

Clicked date picker to open calendar at (662, 508) on .react-date-picker__inputGroup
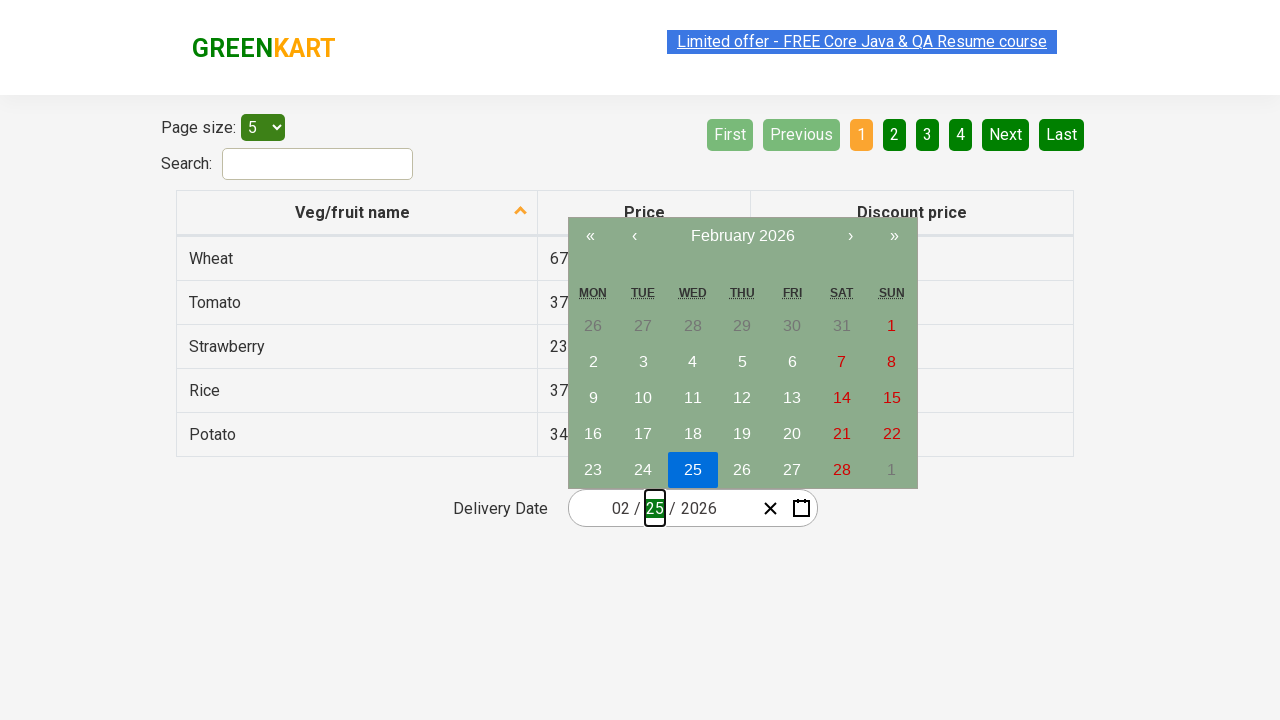

Clicked navigation label to go to year view at (742, 236) on .react-calendar__navigation__label
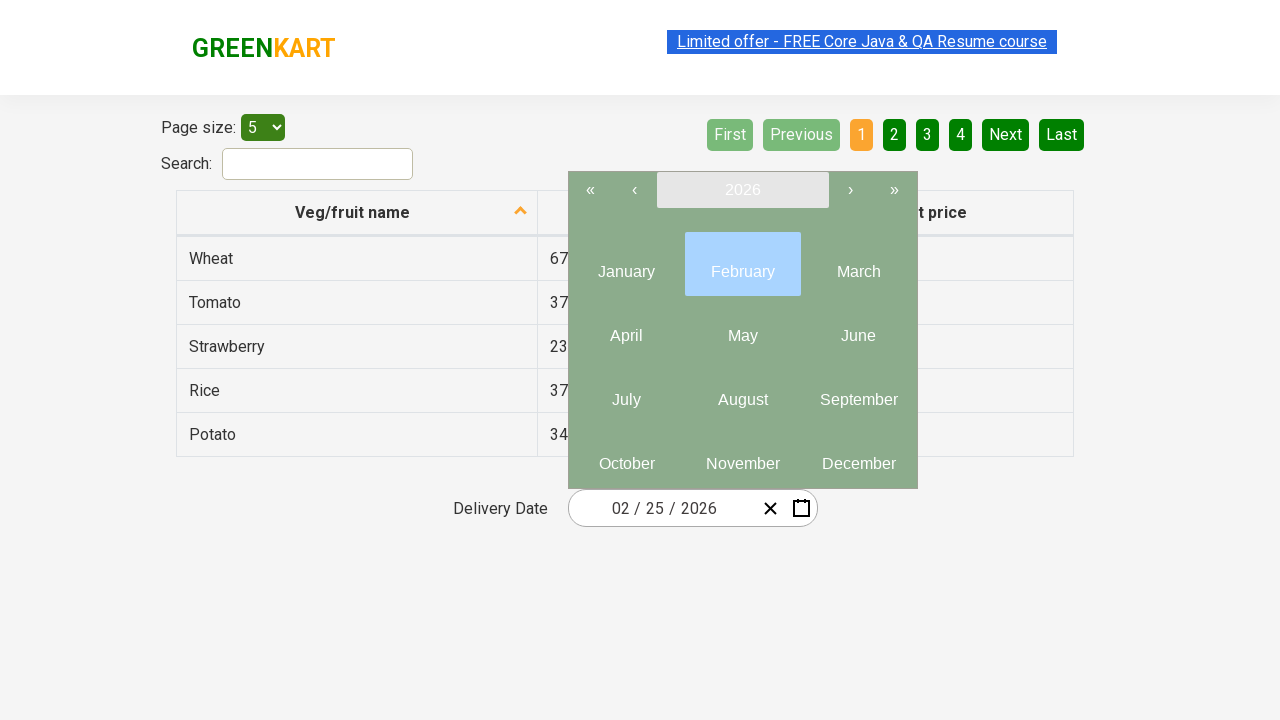

Clicked navigation label again to go to decade view at (742, 190) on .react-calendar__navigation__label
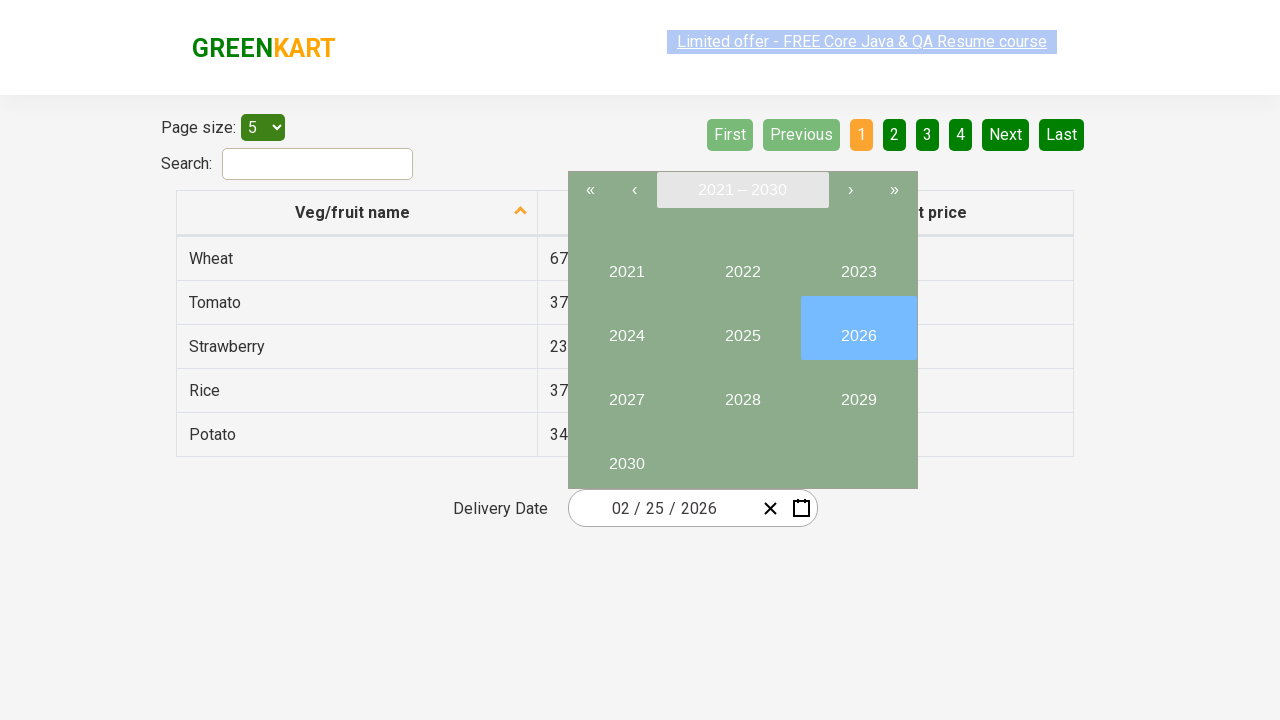

Selected year 2027 at (626, 392) on button:text('2027')
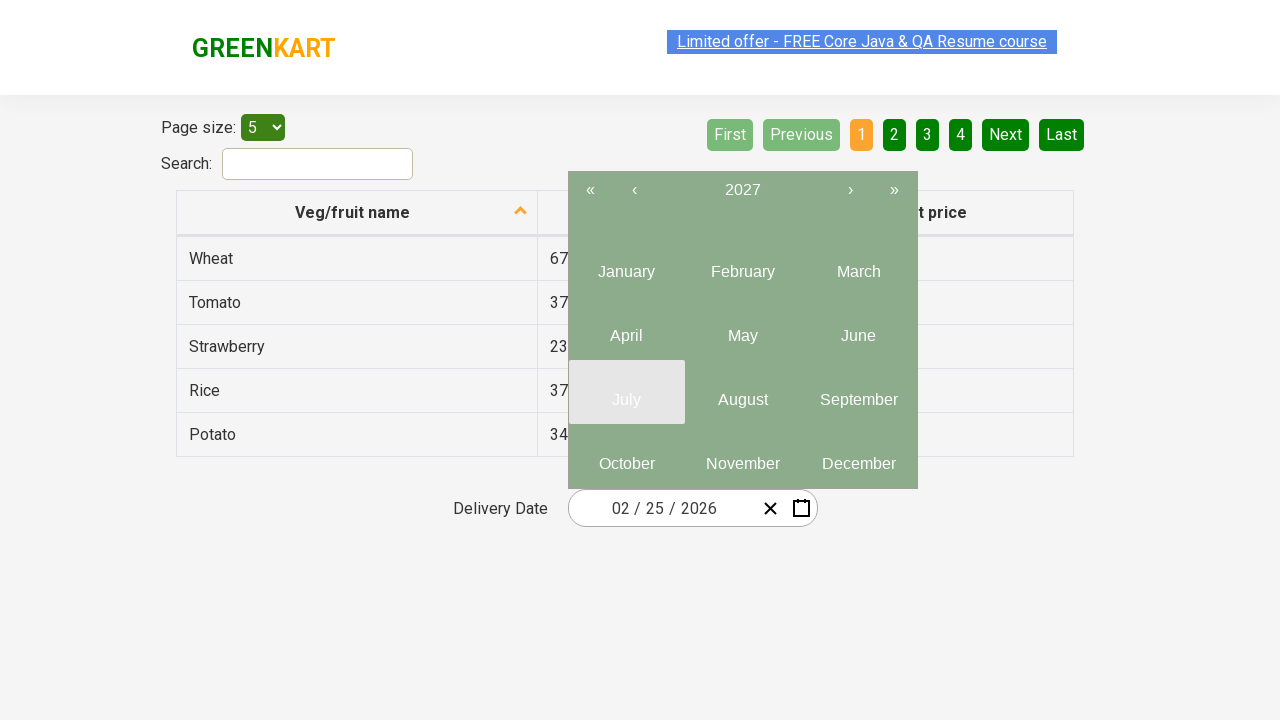

Selected September (9th month) at (858, 392) on .react-calendar__year-view__months__month:nth-child(9)
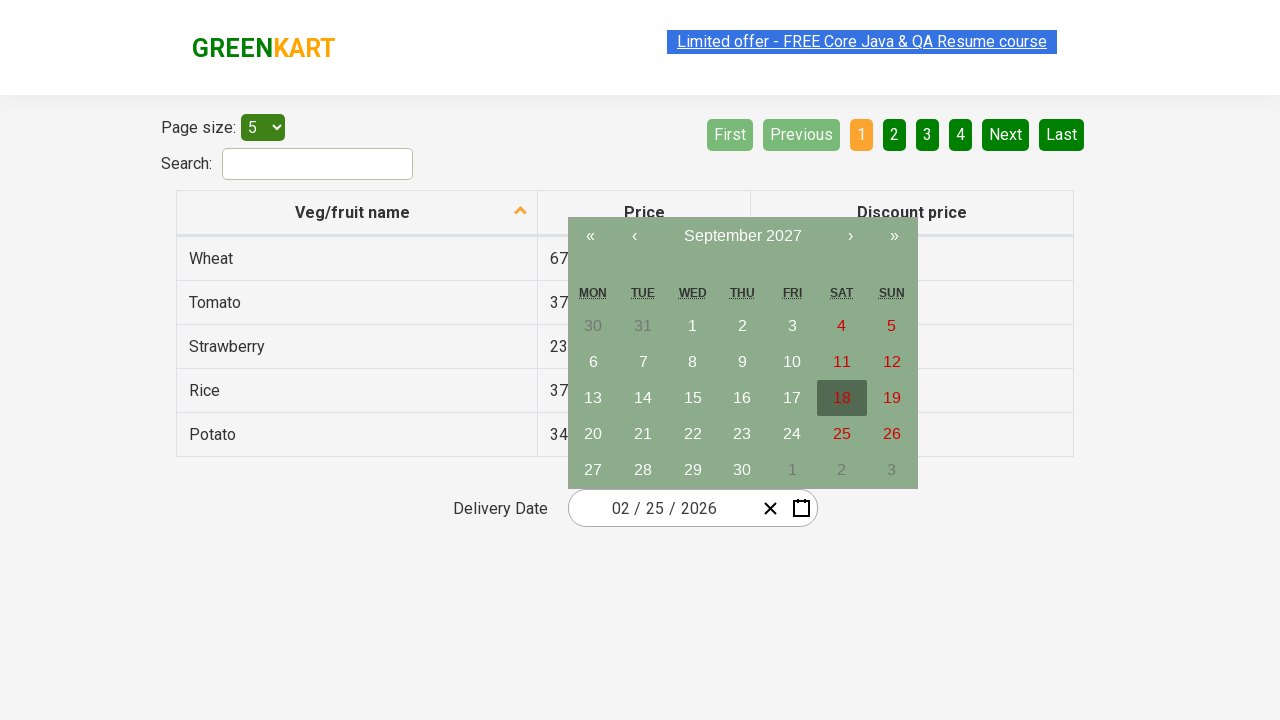

Selected day 20 at (593, 434) on abbr:text('20')
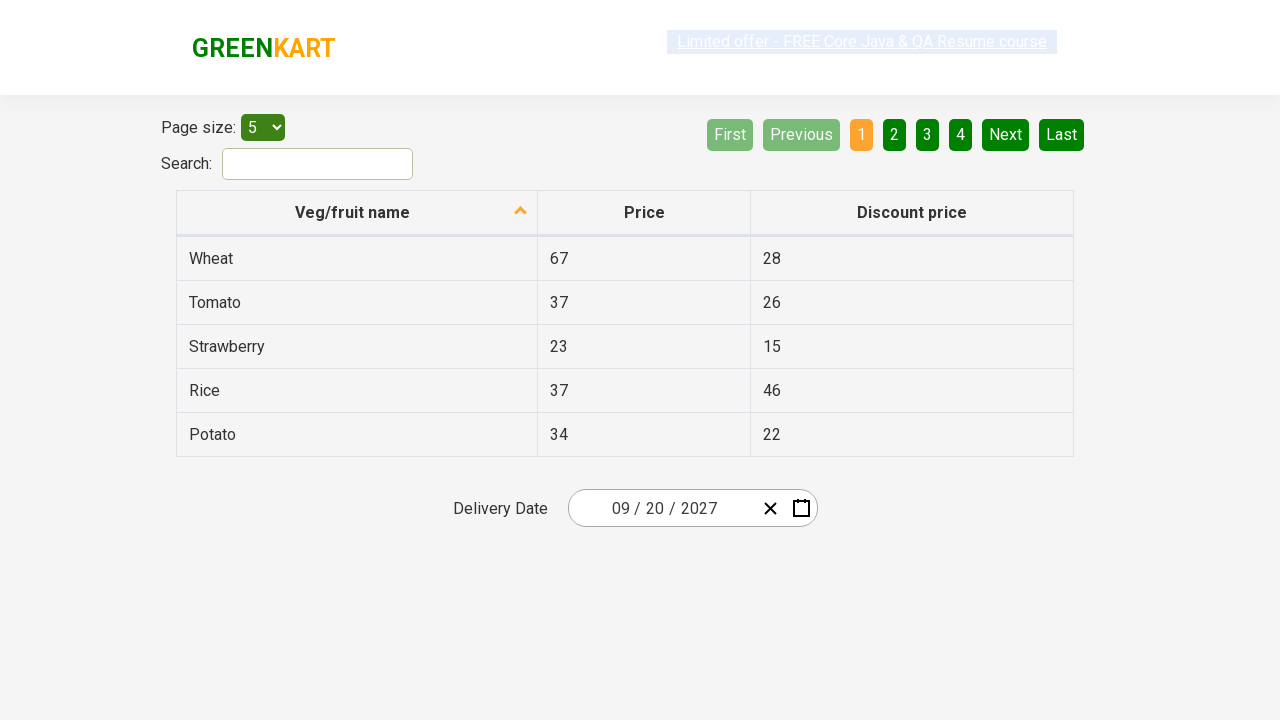

Located all date input fields
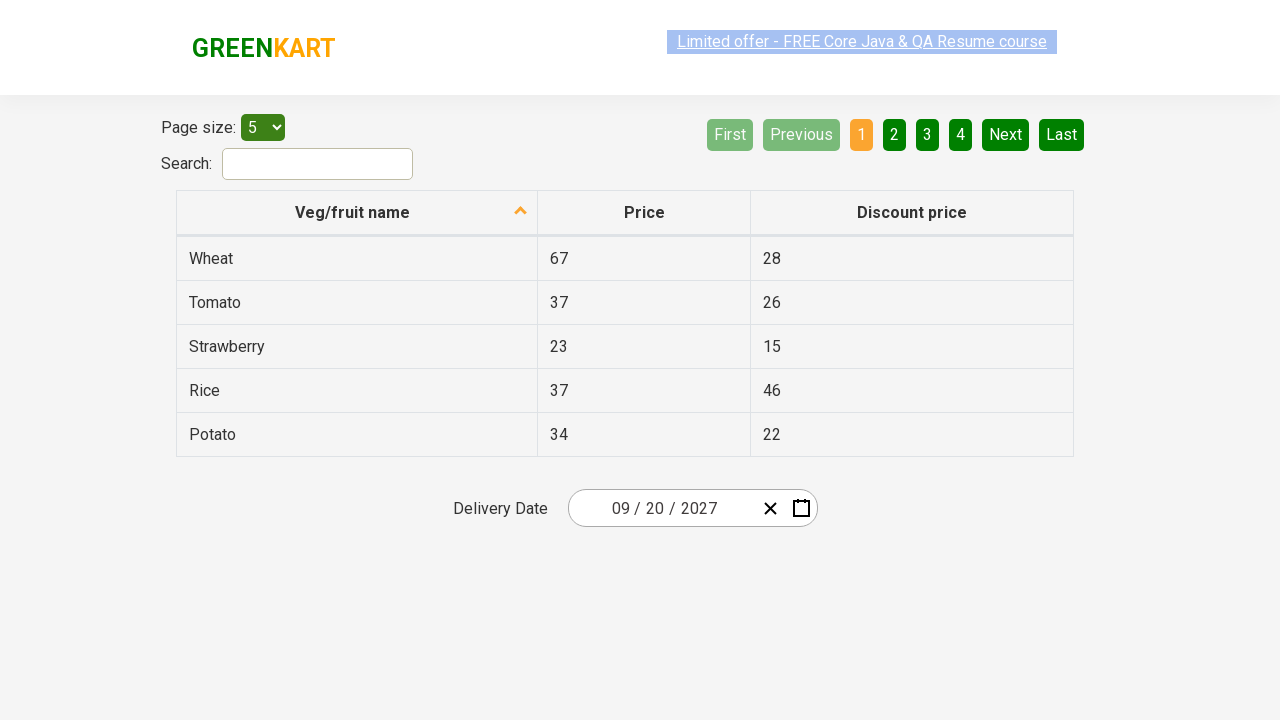

Verified date input field 1: expected '9', got '9'
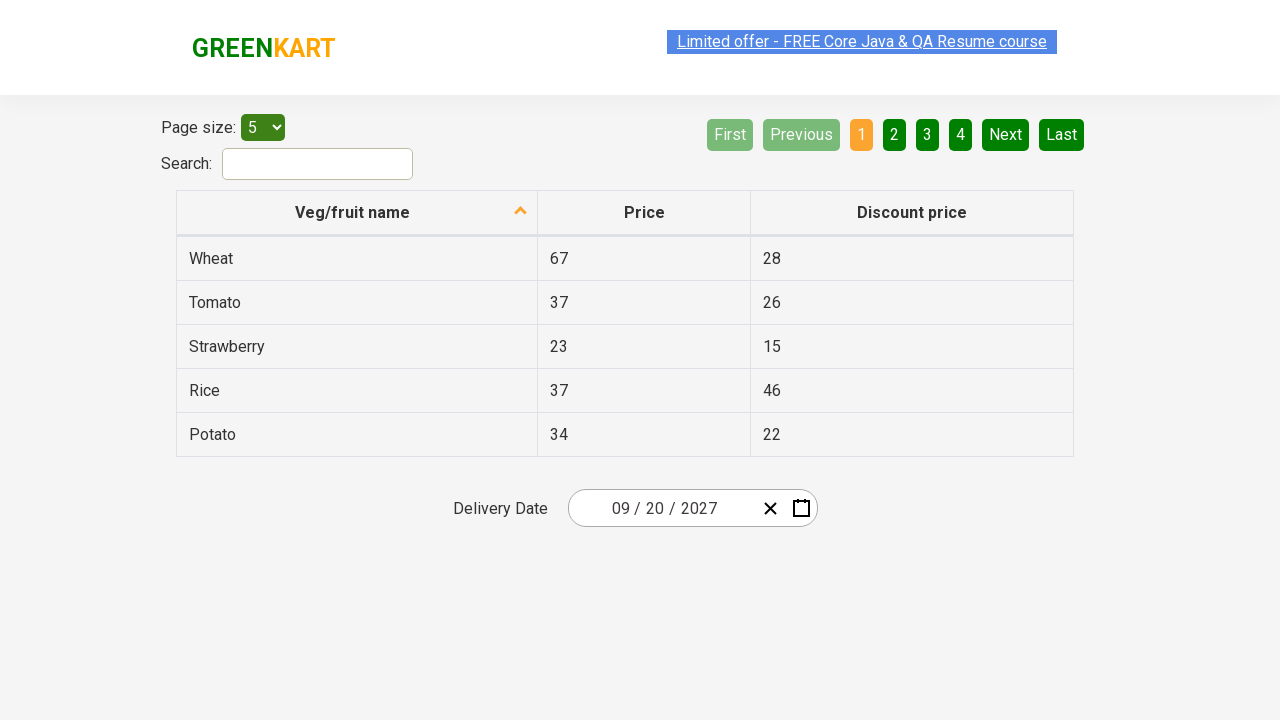

Verified date input field 2: expected '20', got '20'
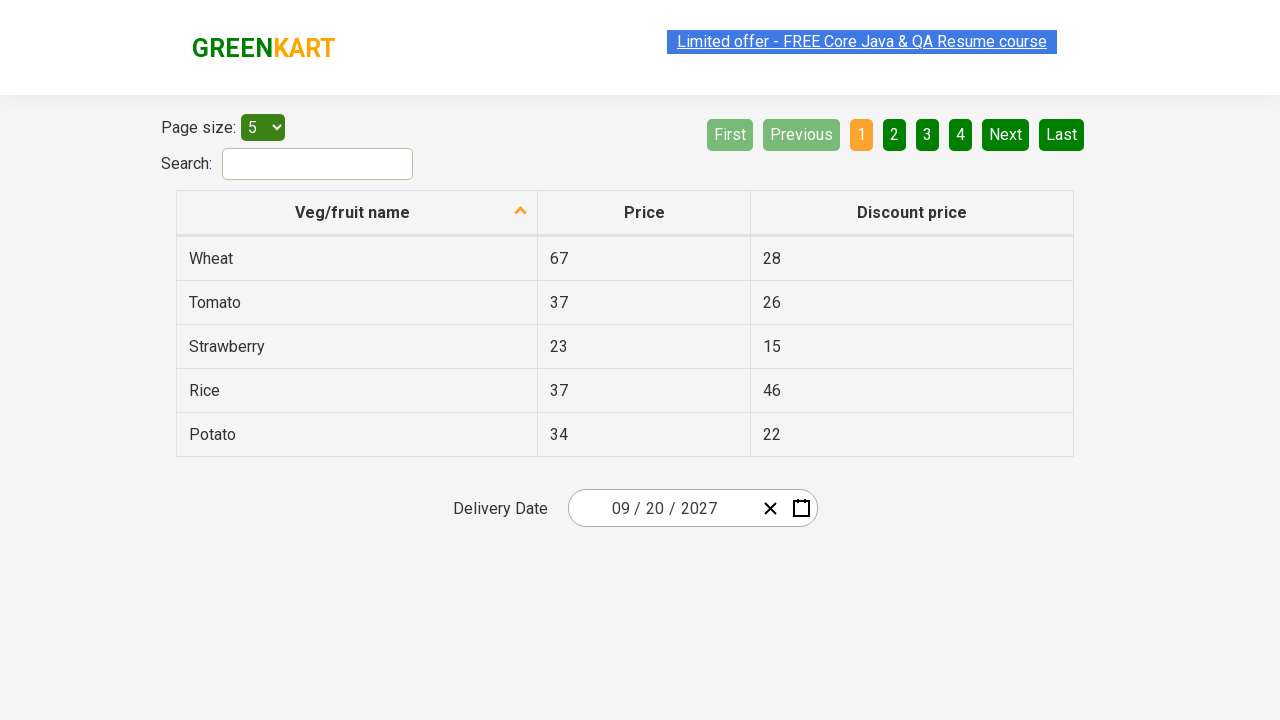

Verified date input field 3: expected '2027', got '2027'
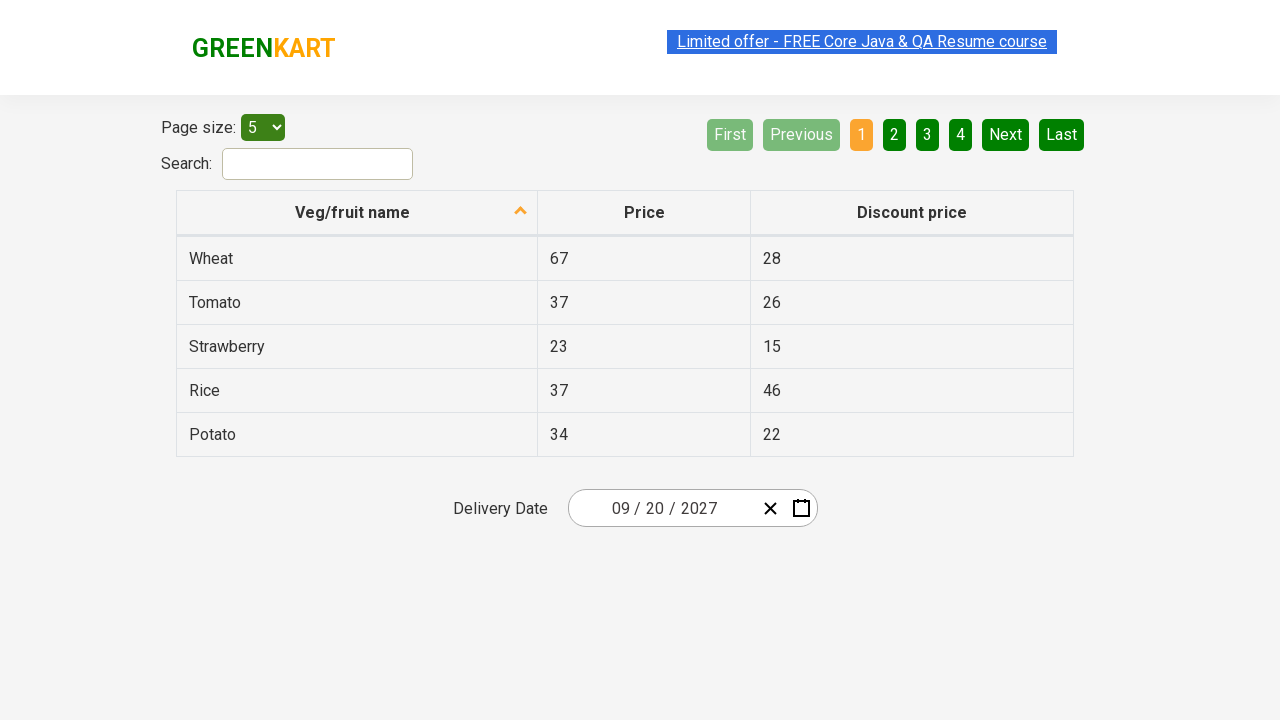

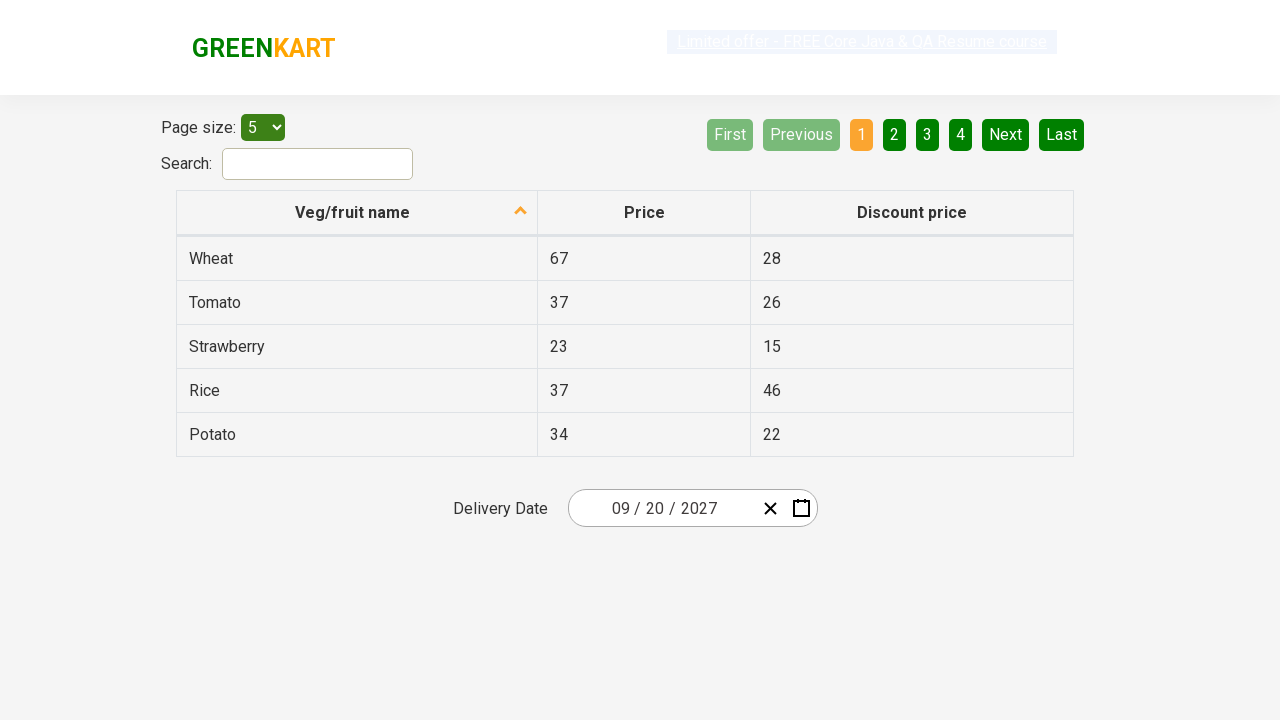